Tests drag and drop functionality by dragging an element onto a drop target and verifying the text changes to "Dropped!"

Starting URL: https://demoqa.com/droppable

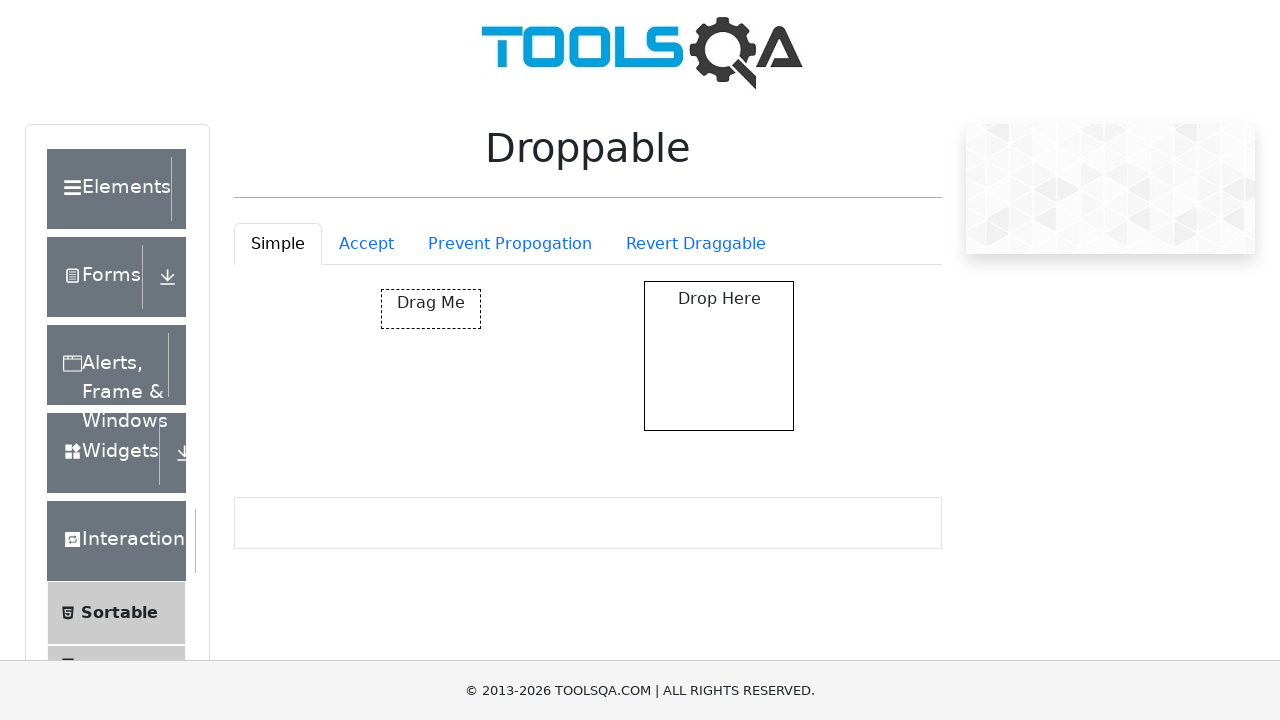

Navigated to drag and drop demo page
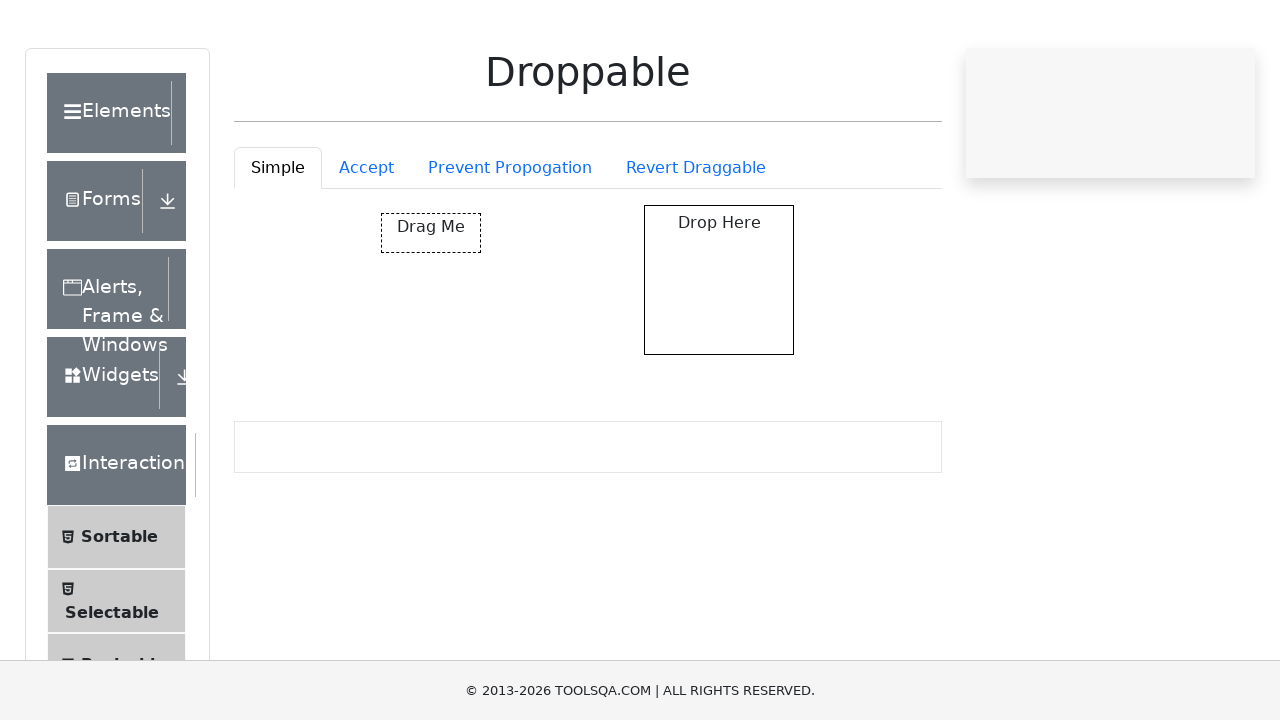

Located draggable element with id 'draggable'
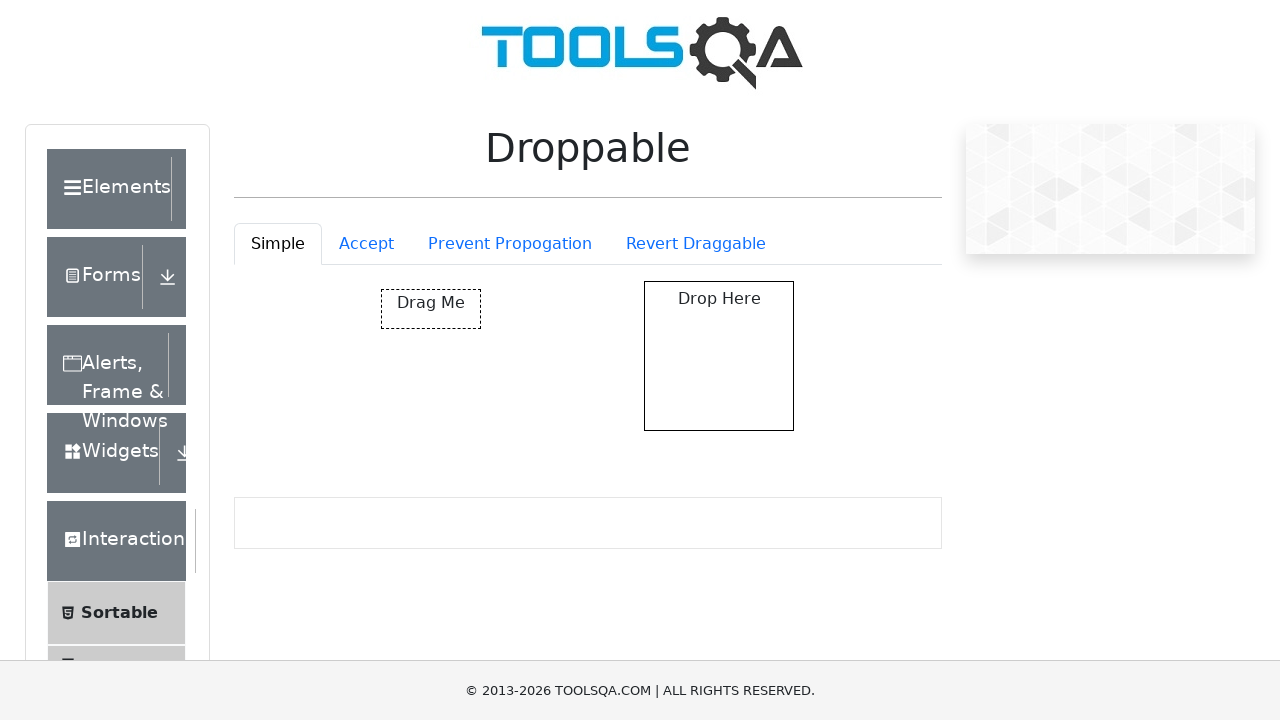

Located drop target element with id 'droppable'
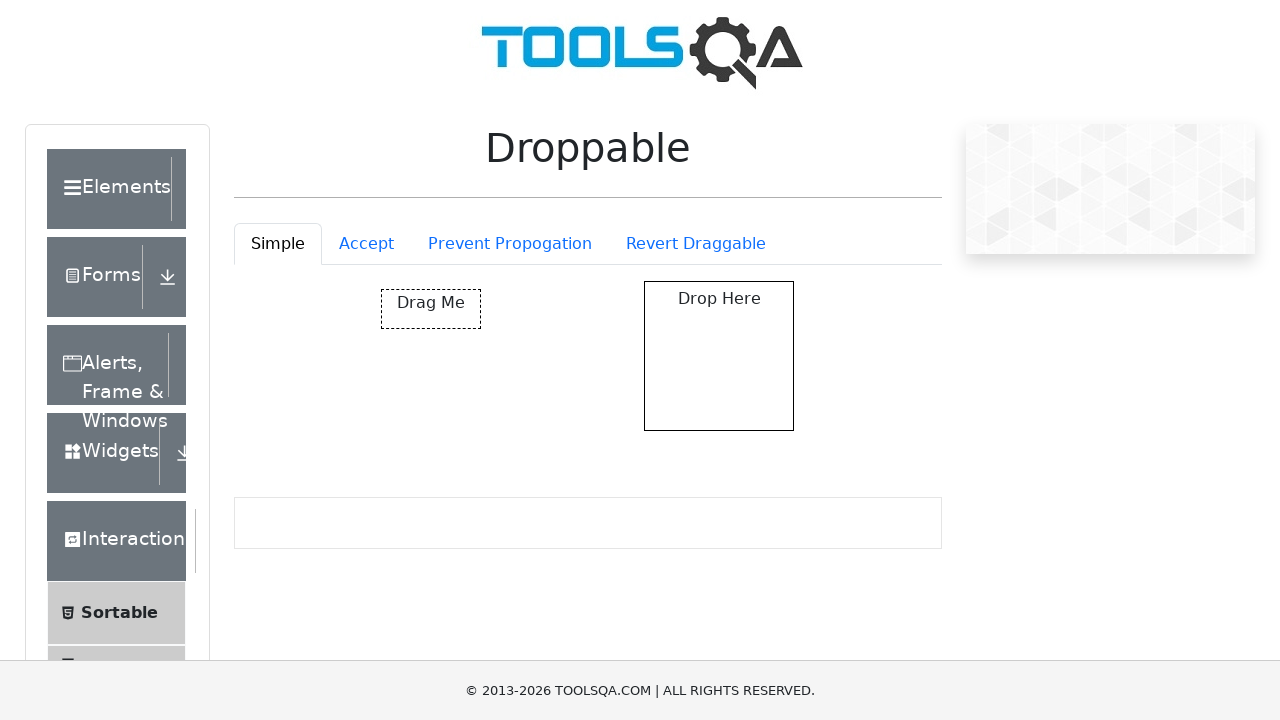

Dragged element onto drop target at (719, 356)
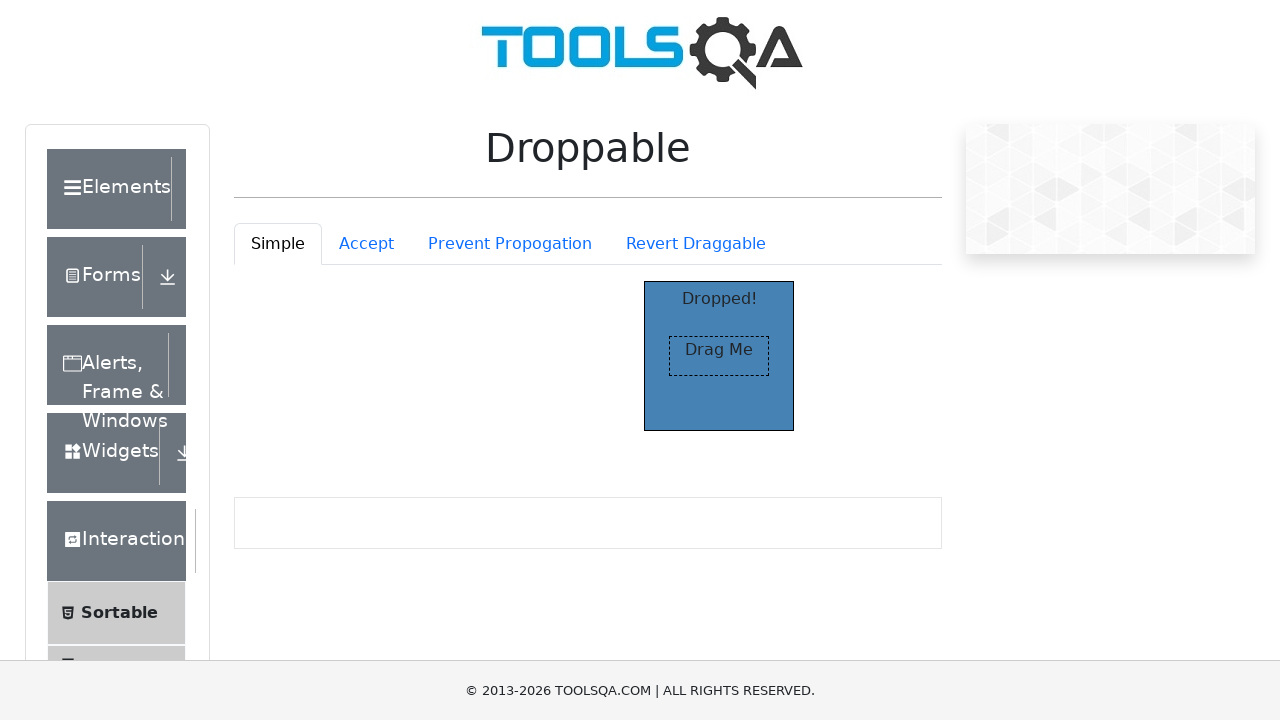

Located result text element containing 'Dropped!'
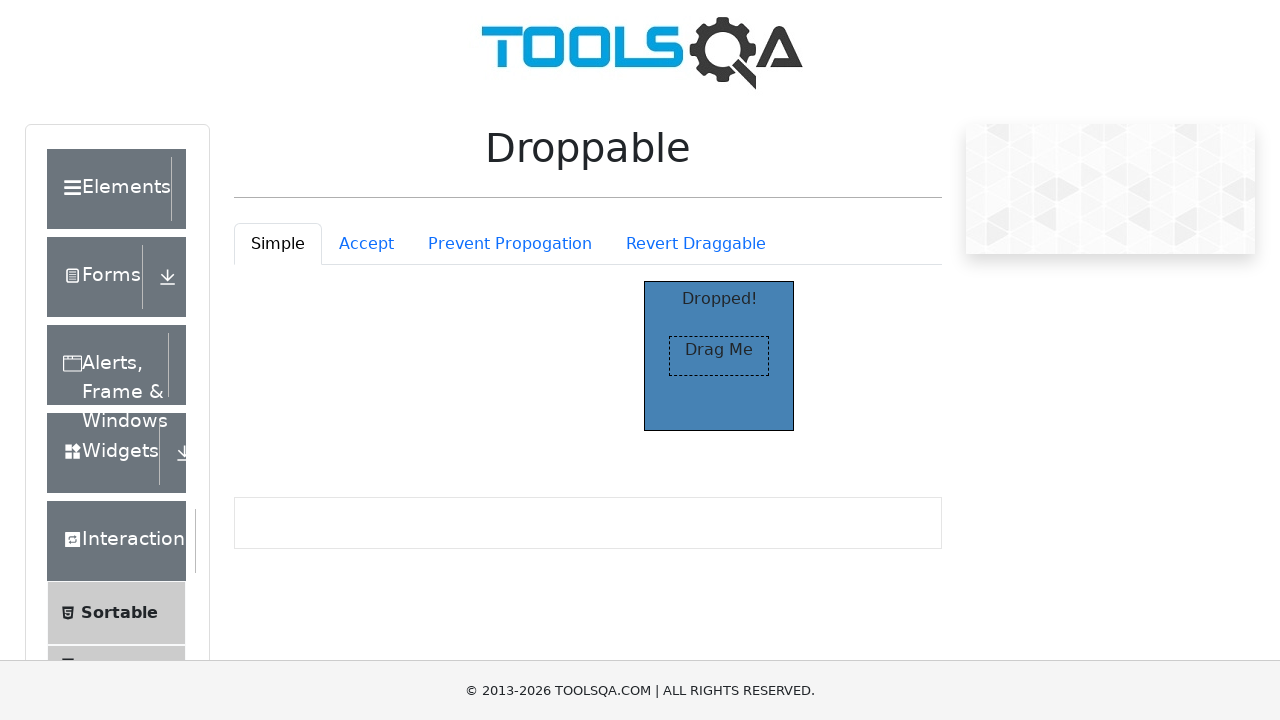

Waited for 'Dropped!' text to become visible
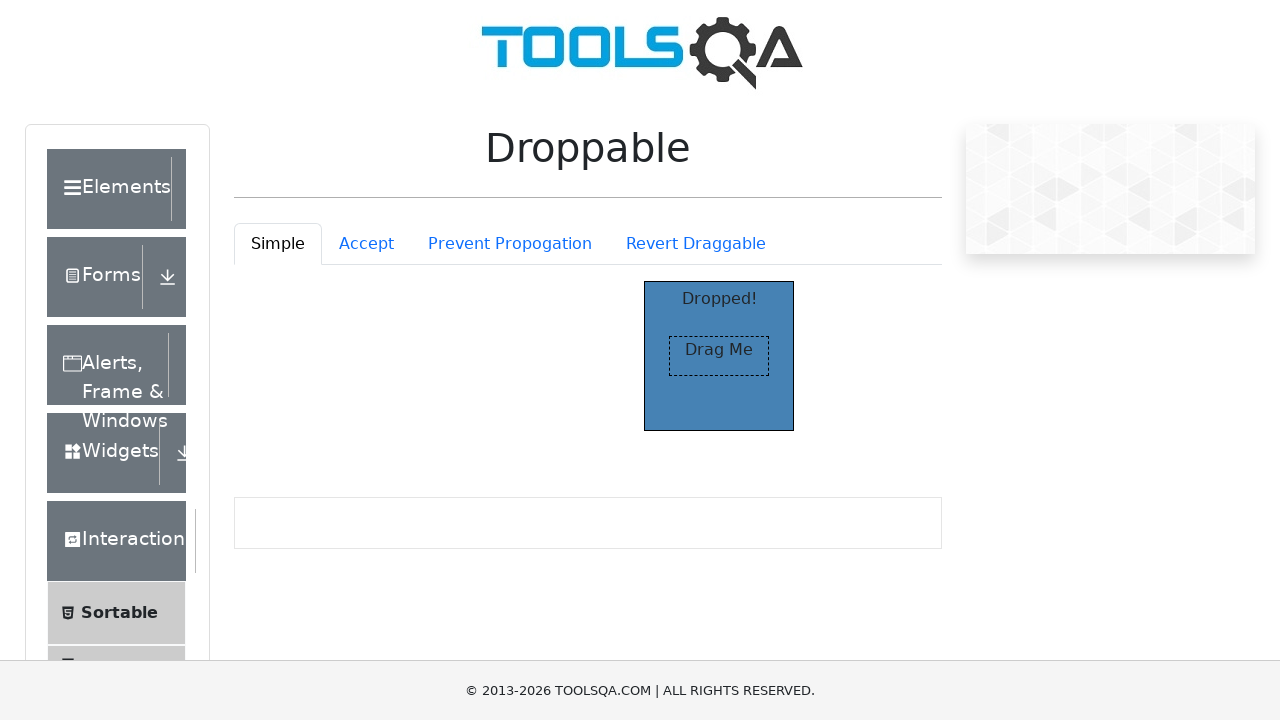

Verified drop target text changed to 'Dropped!'
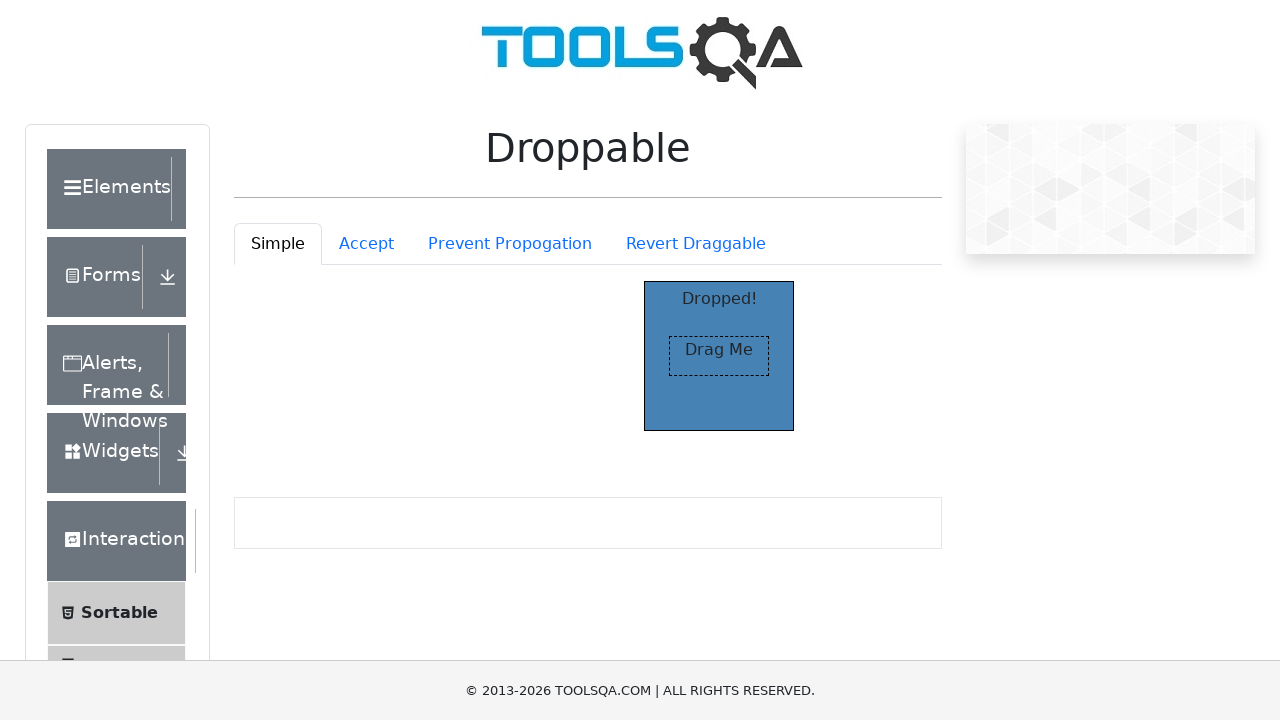

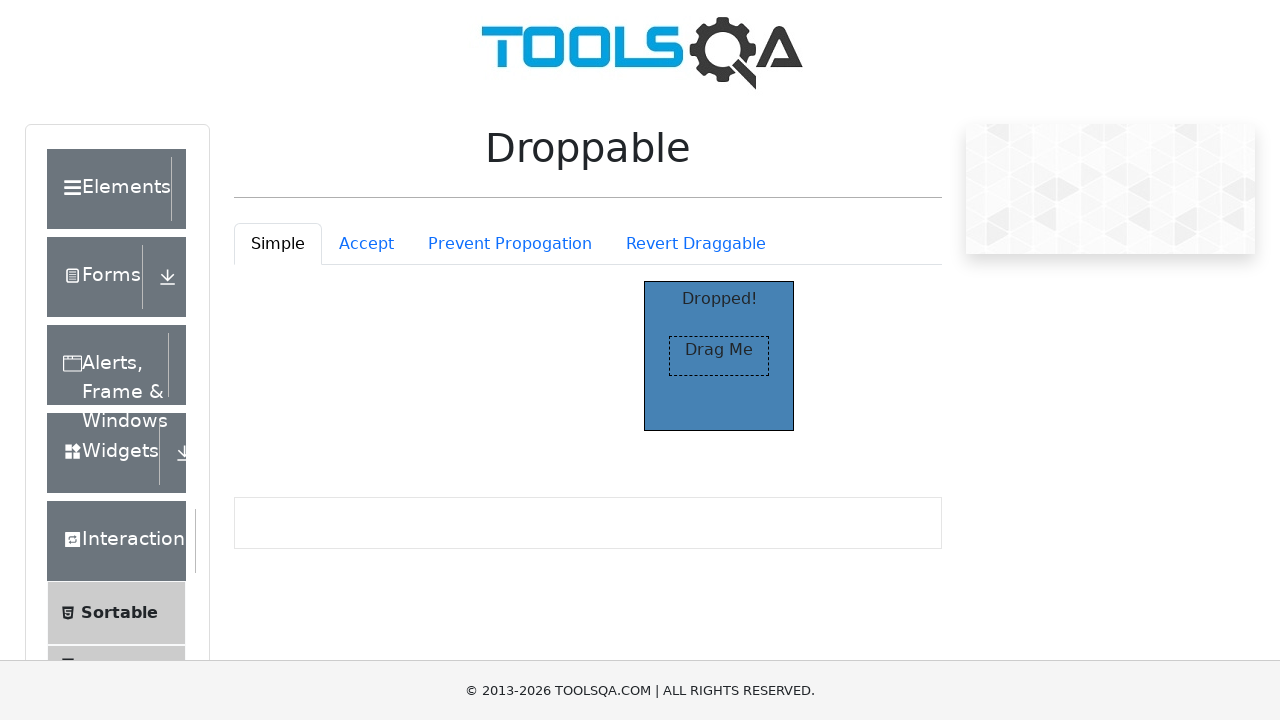